Tests various button properties and interactions including clicking, checking if disabled, getting location, CSS values, and dimensions

Starting URL: https://leafground.com/button.xhtml

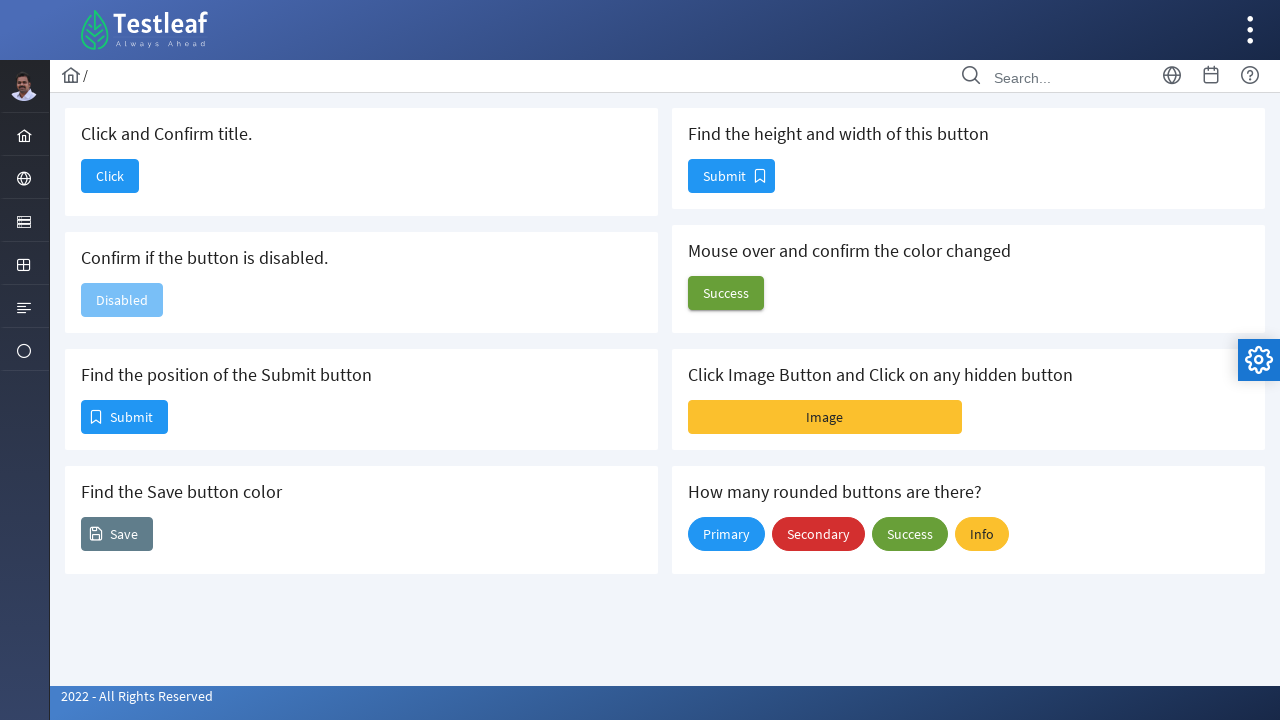

Clicked the first button at (110, 176) on button#j_idt88\:j_idt90
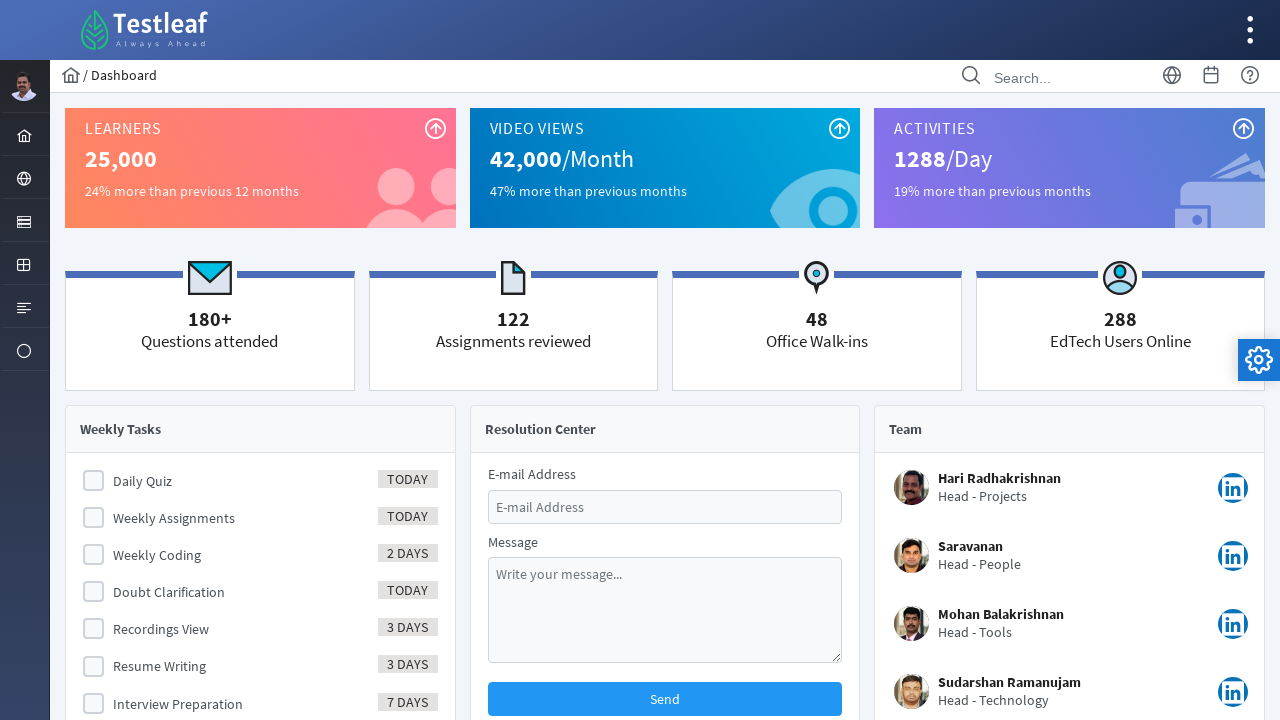

Retrieved page title: Dashboard
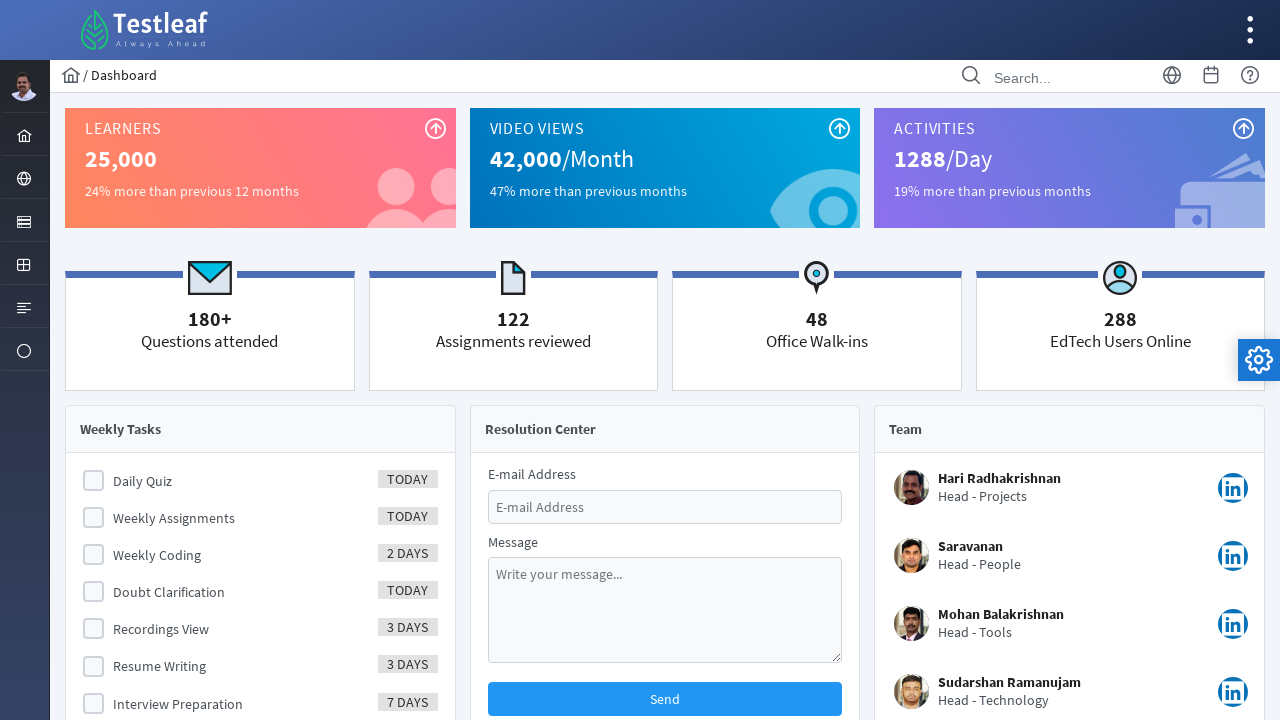

Navigated back to the button page
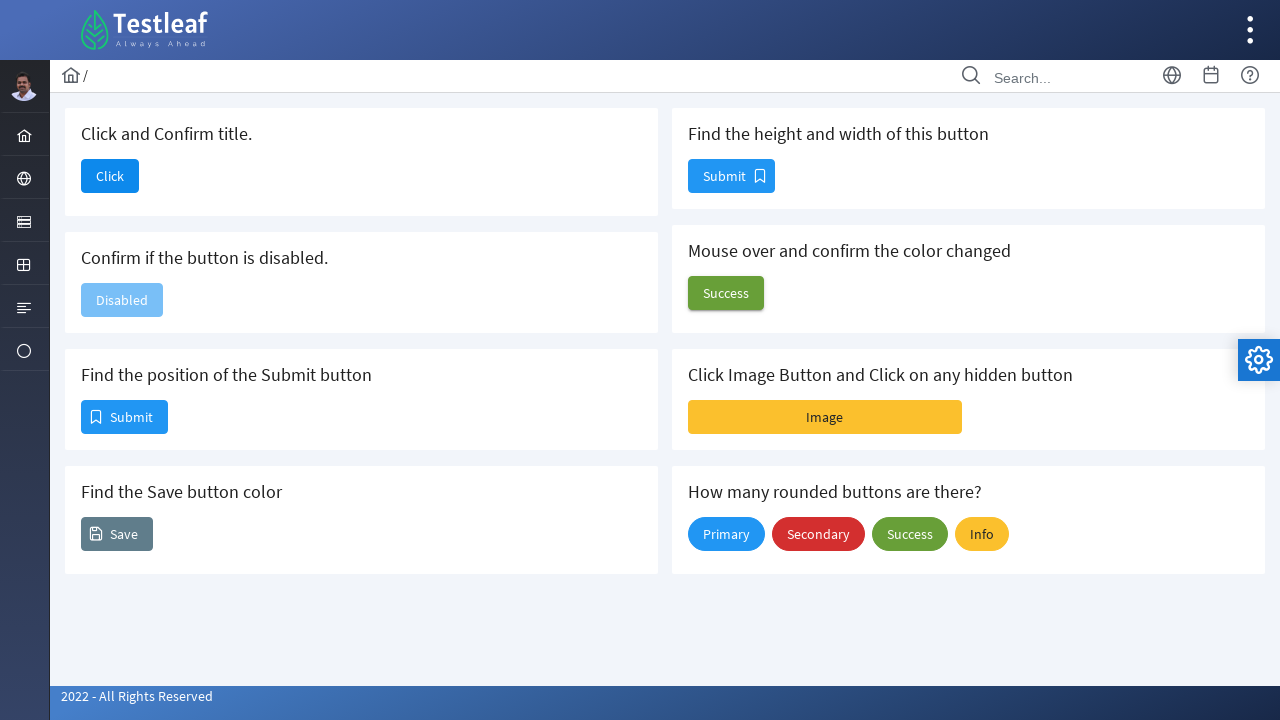

Checked if button is disabled: True
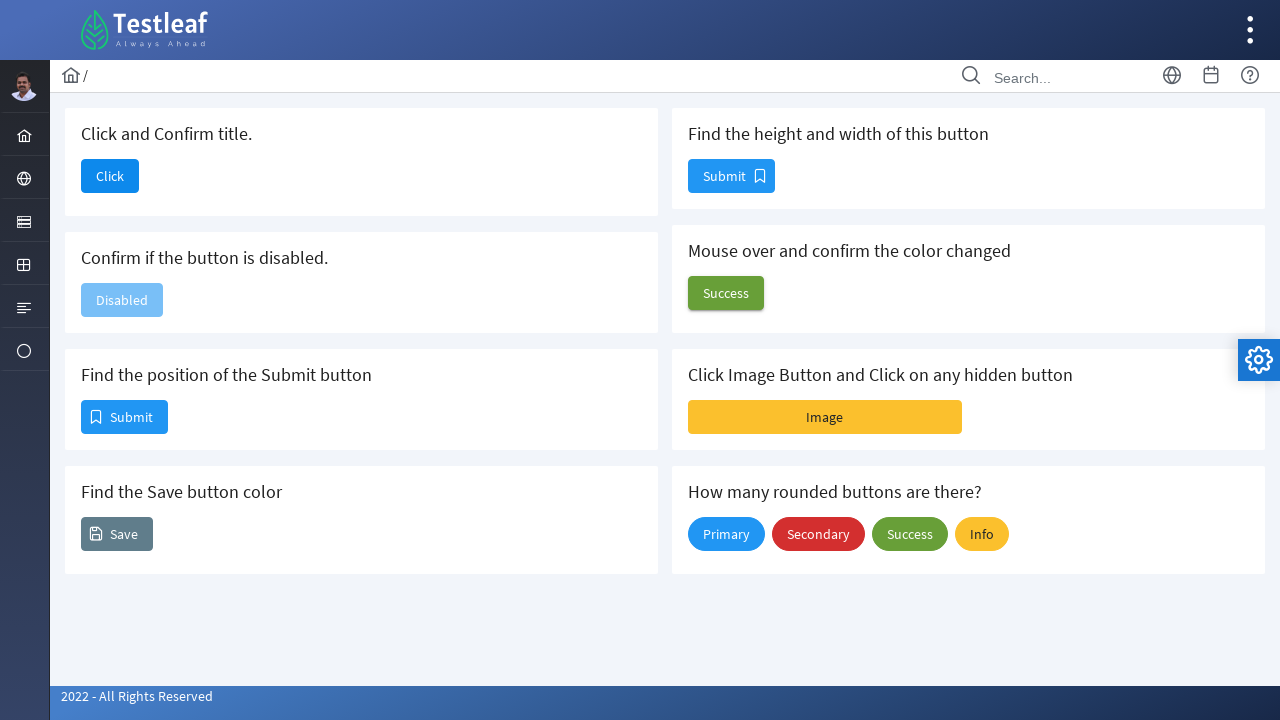

Retrieved submit button location: x=81, y=400
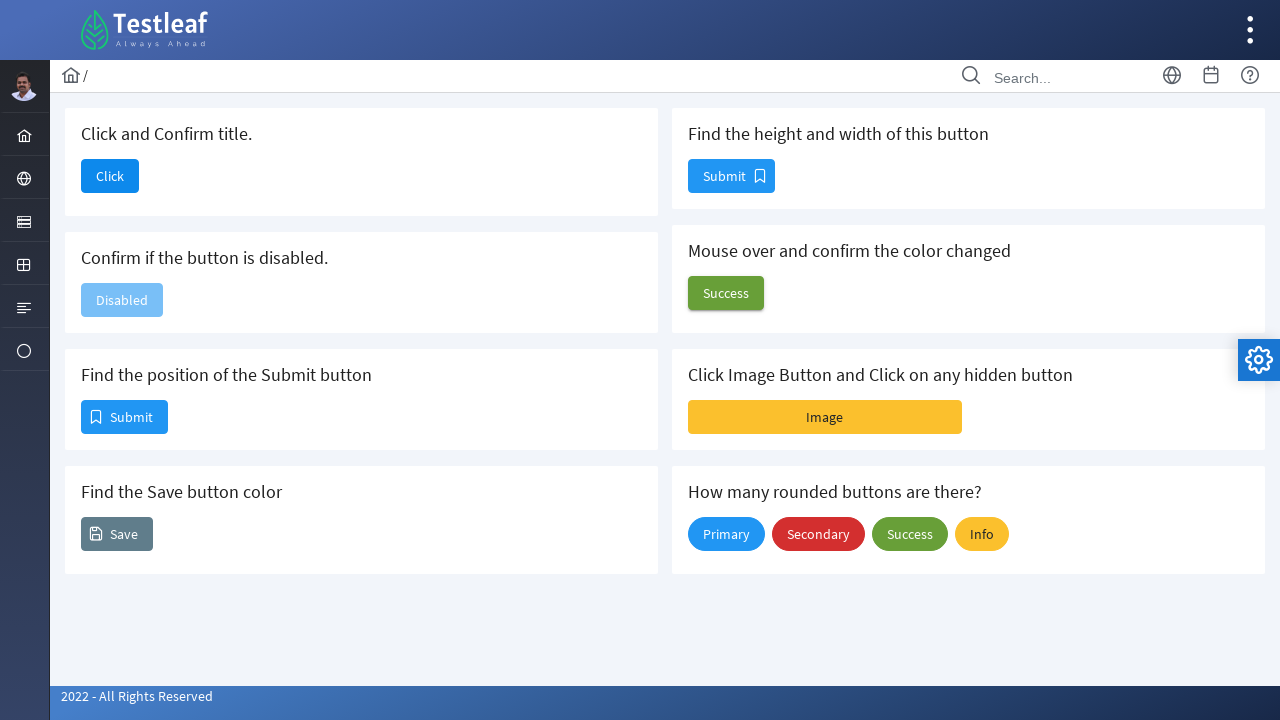

Retrieved button background color: rgb(96, 125, 139)
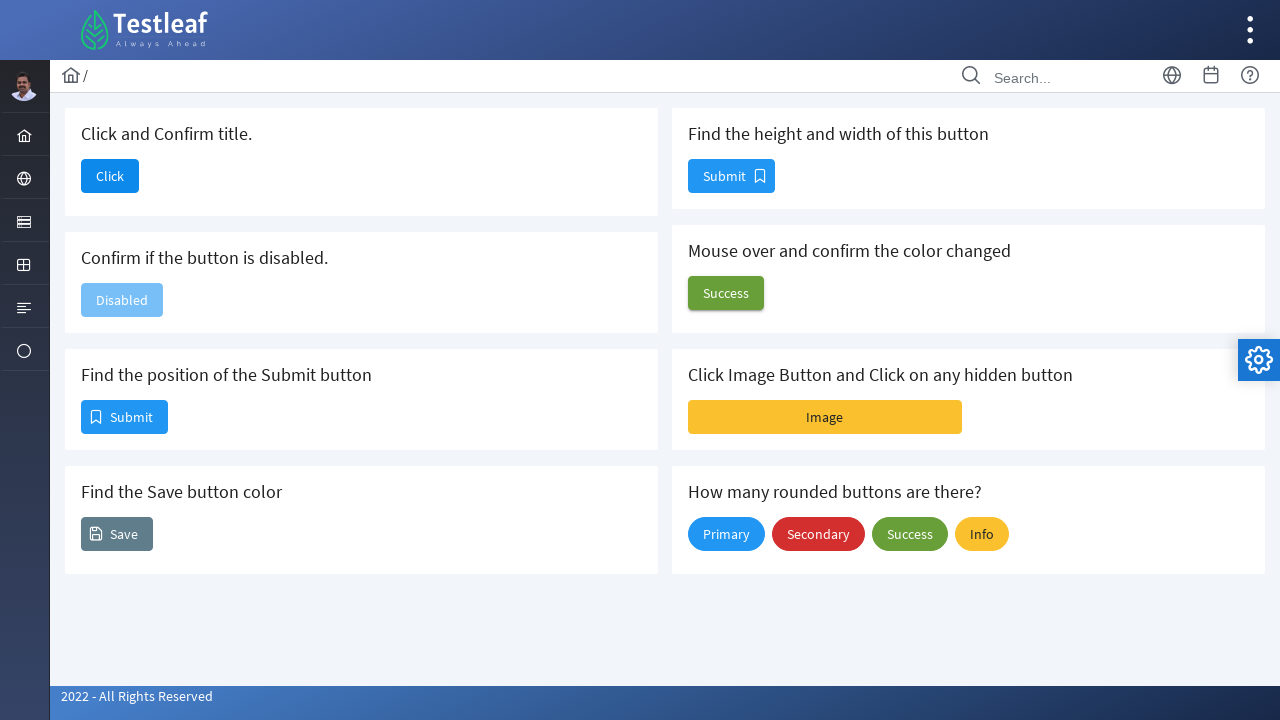

Retrieved button dimensions: height=34, width=87
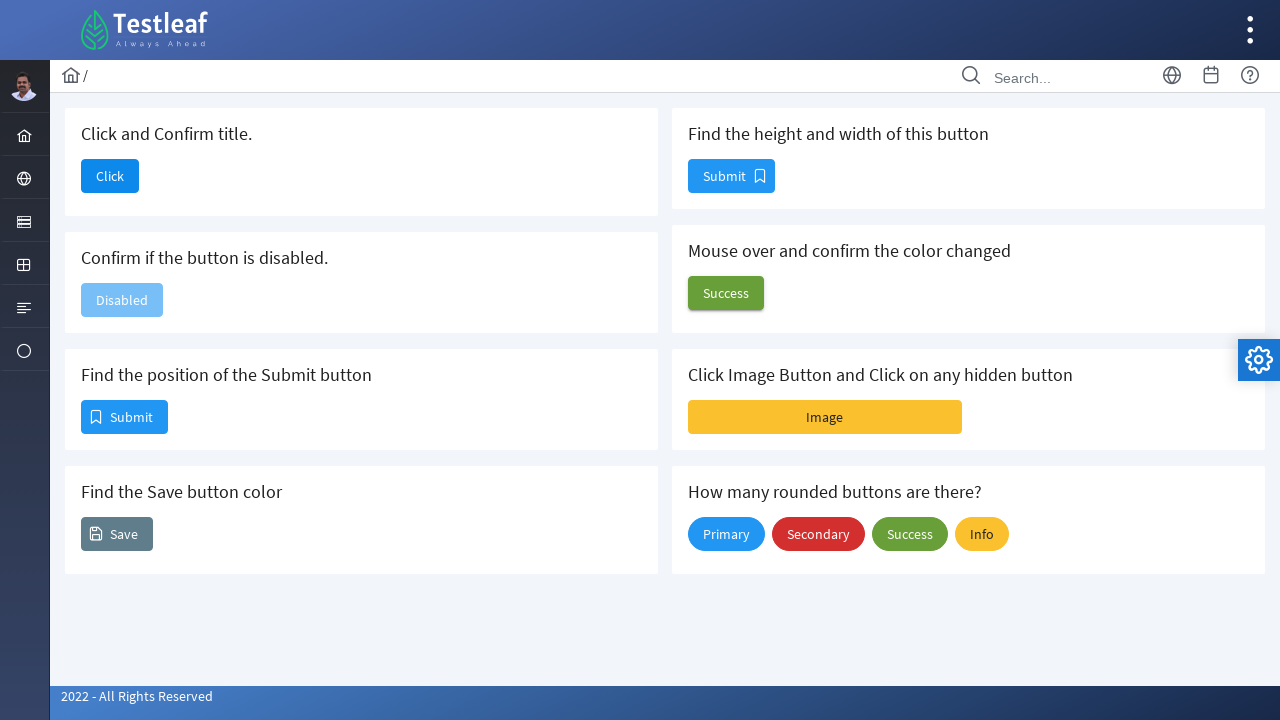

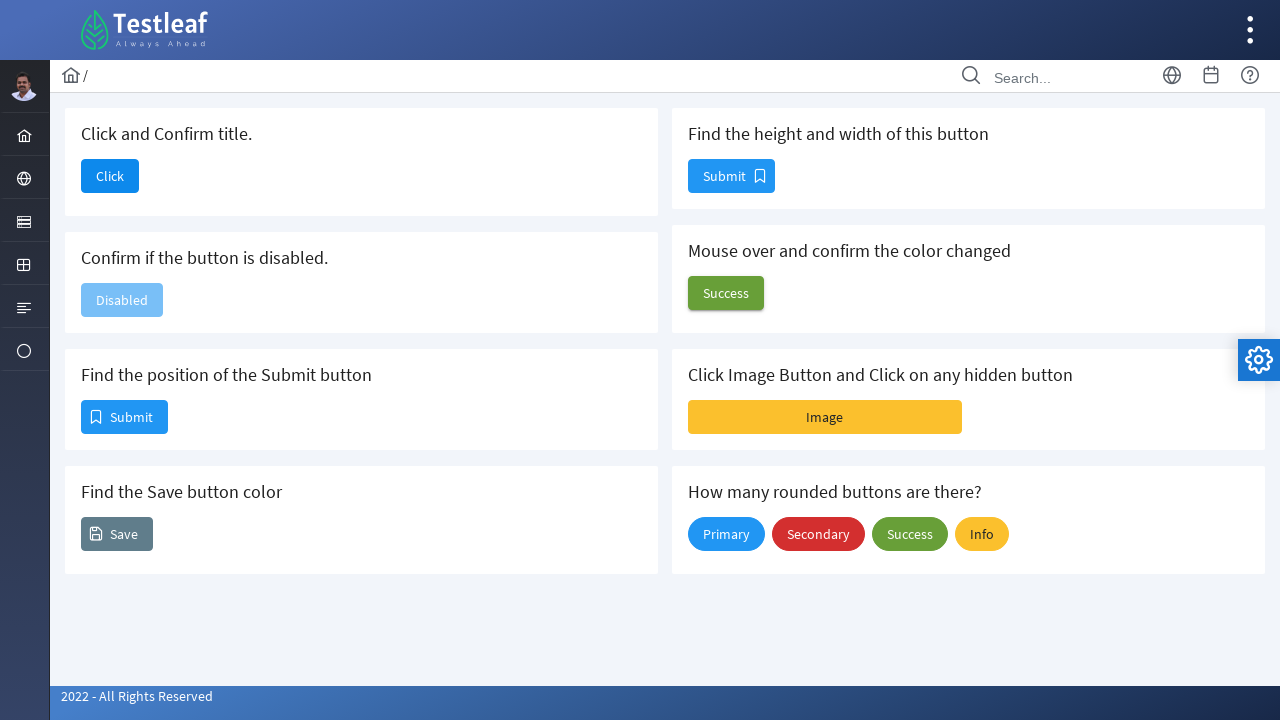